Tests text input functionality on UI Testing Playground by entering text in an input field, clicking a button, and verifying the button text updates to the entered value.

Starting URL: http://uitestingplayground.com/textinput

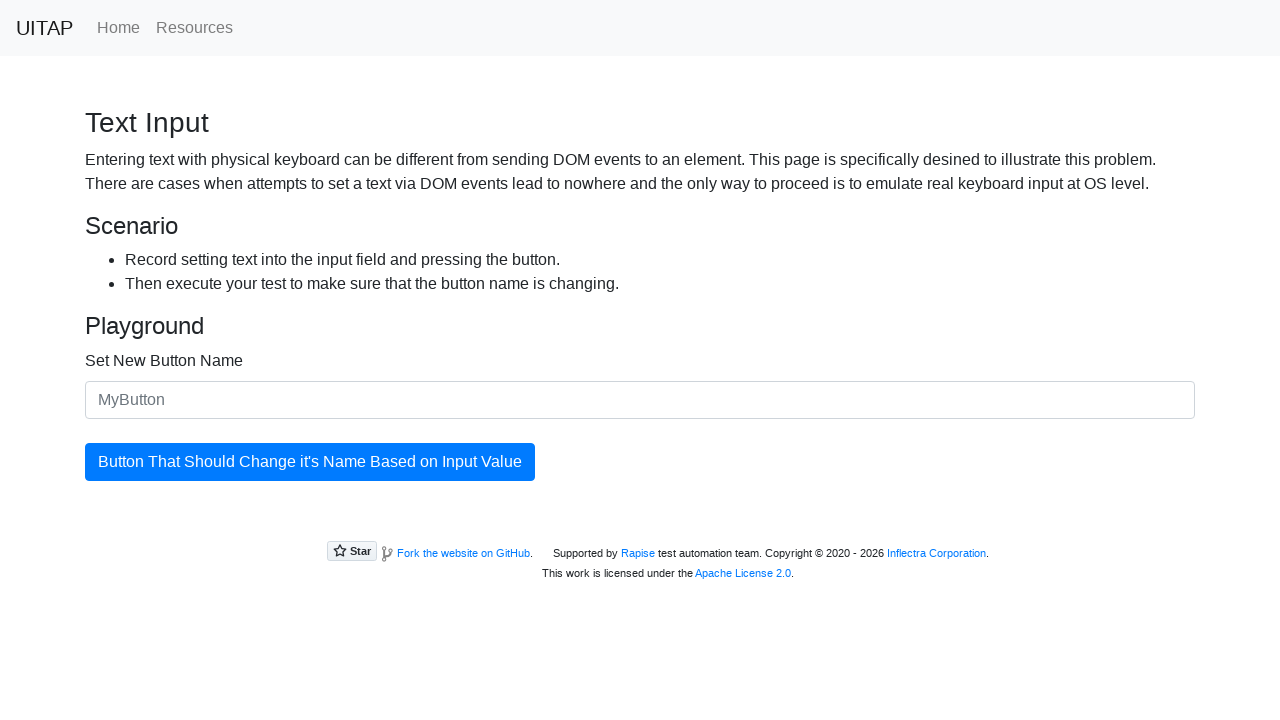

Filled input field with 'SkyPro' on #newButtonName
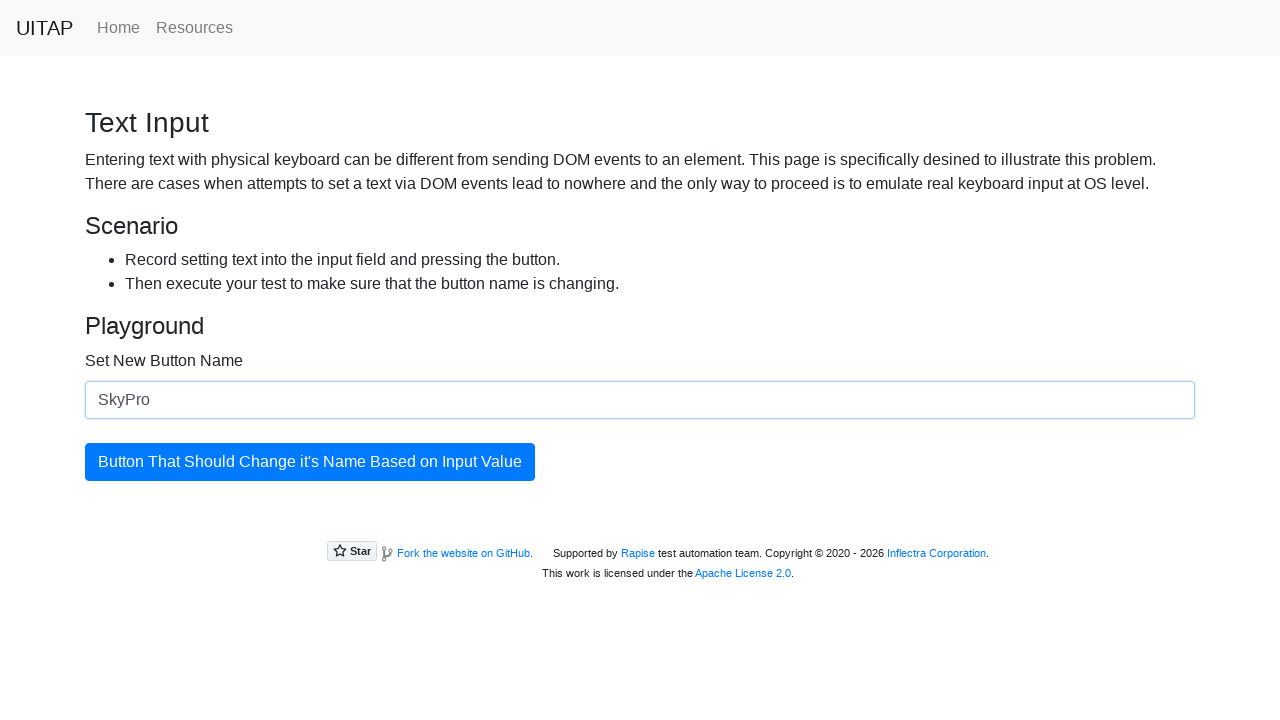

Clicked button to update its text at (310, 462) on #updatingButton
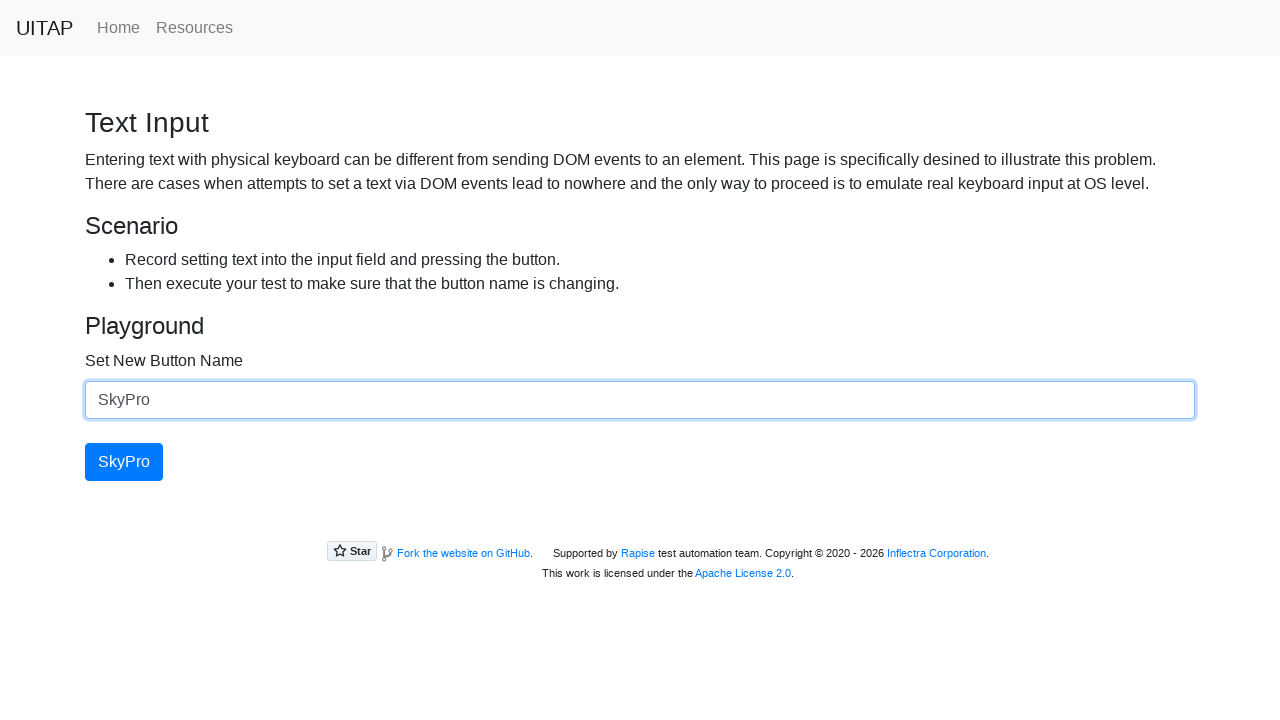

Verified button text updated to 'SkyPro'
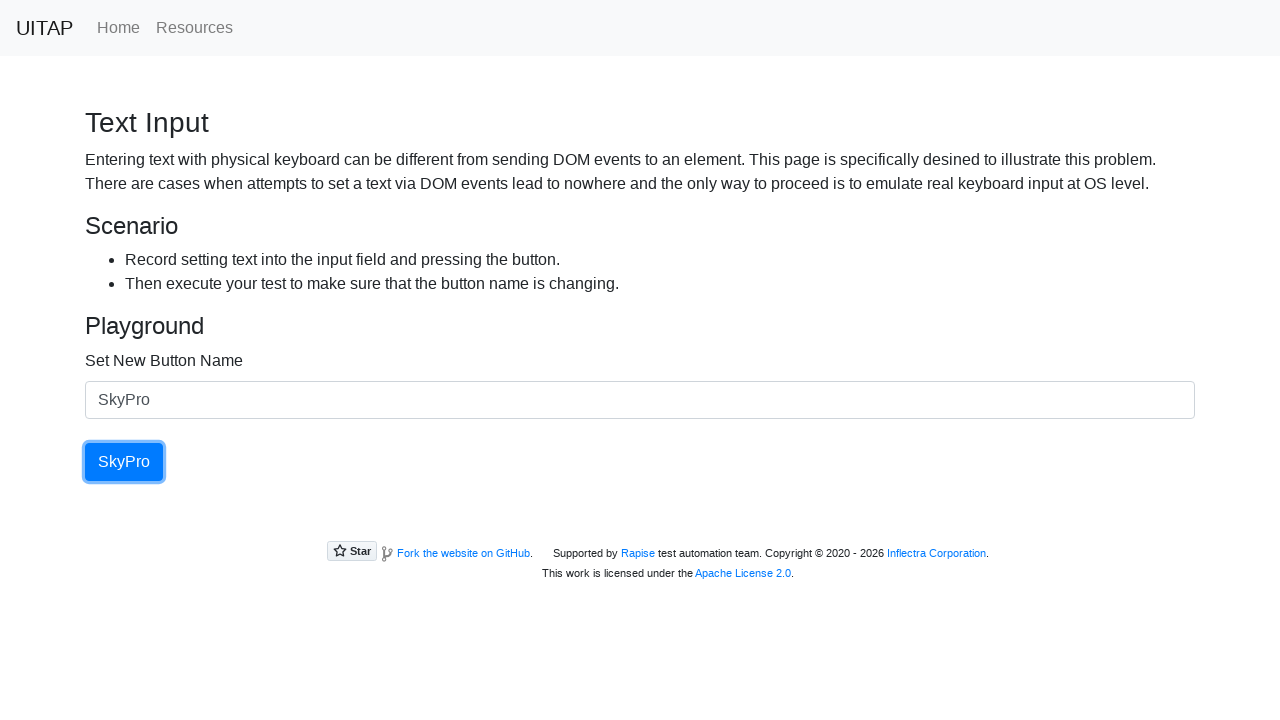

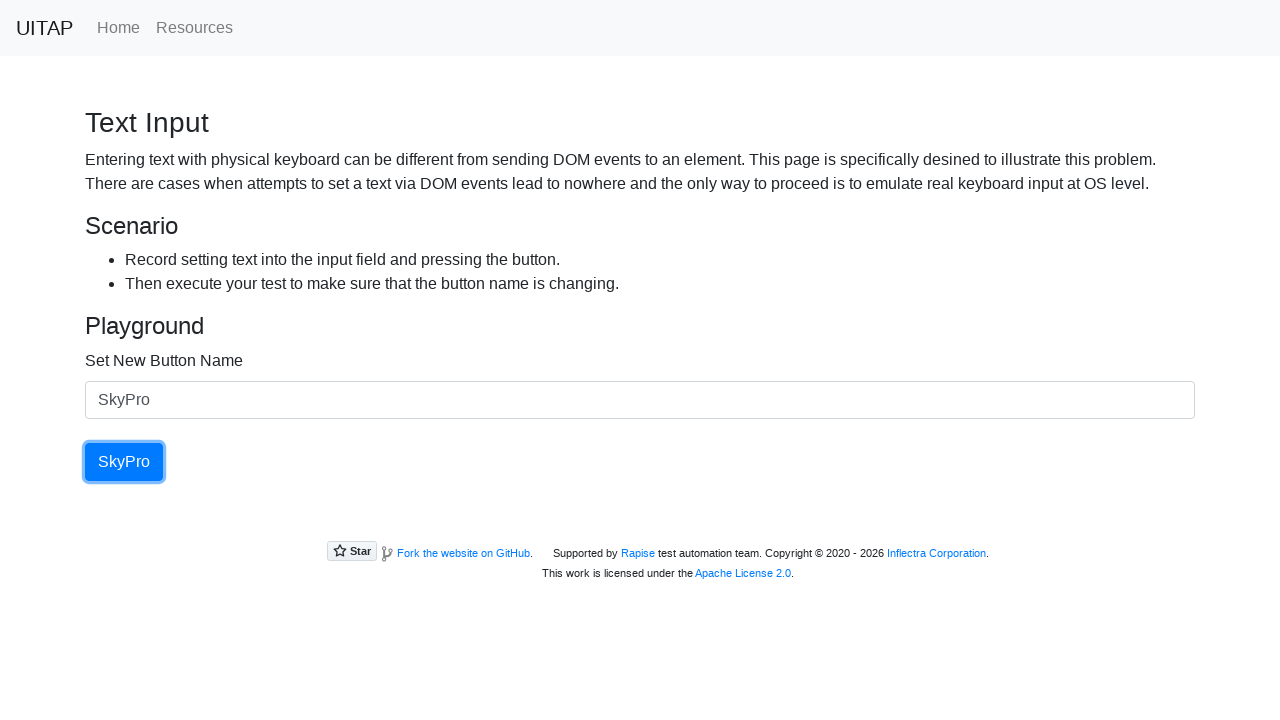